Tests a form that requires reading a custom attribute value, performing a mathematical calculation, filling in the answer, checking checkboxes, and submitting the form, then handling the resulting alert.

Starting URL: http://suninjuly.github.io/get_attribute.html

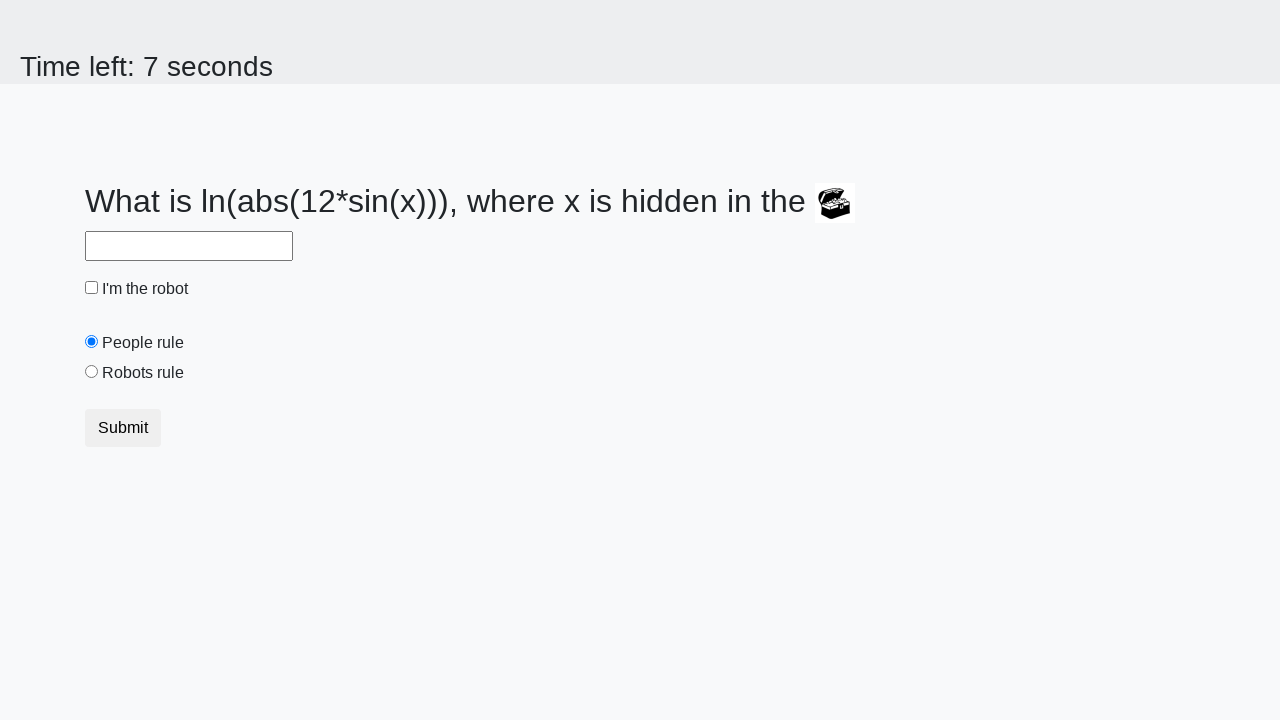

Retrieved custom attribute 'valuex' from treasure element
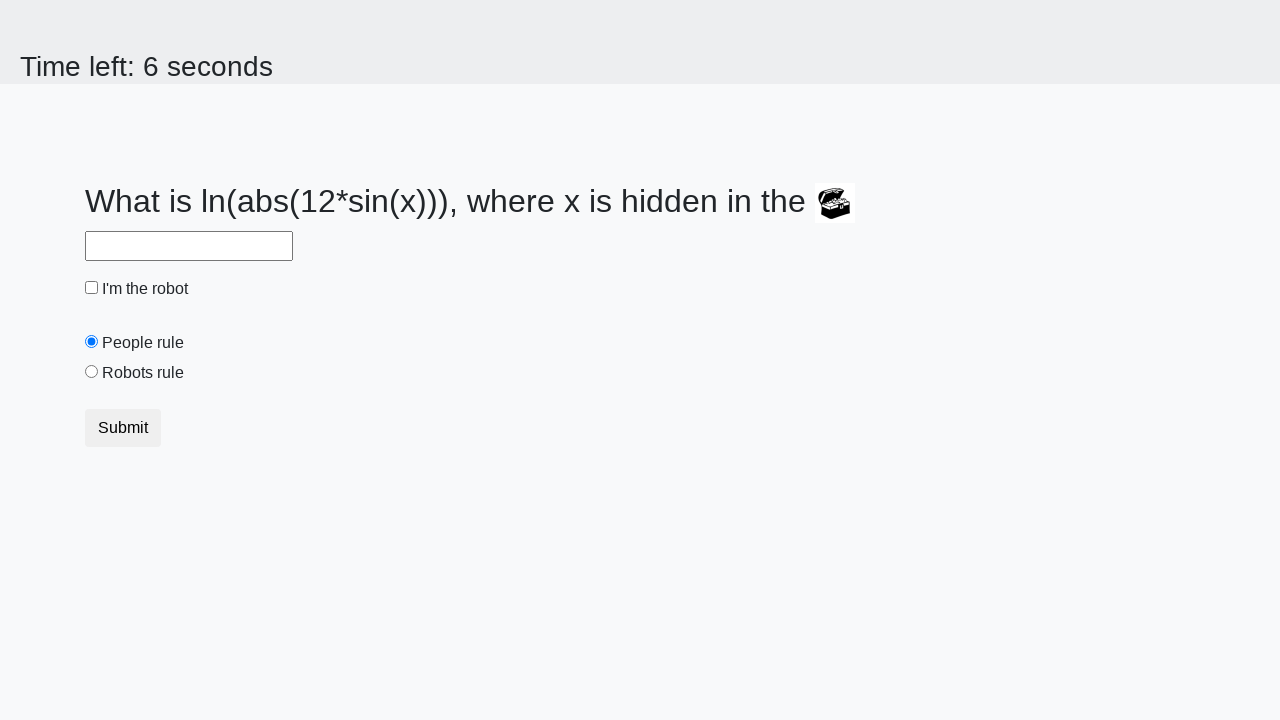

Calculated mathematical formula result: 1.965518334522961
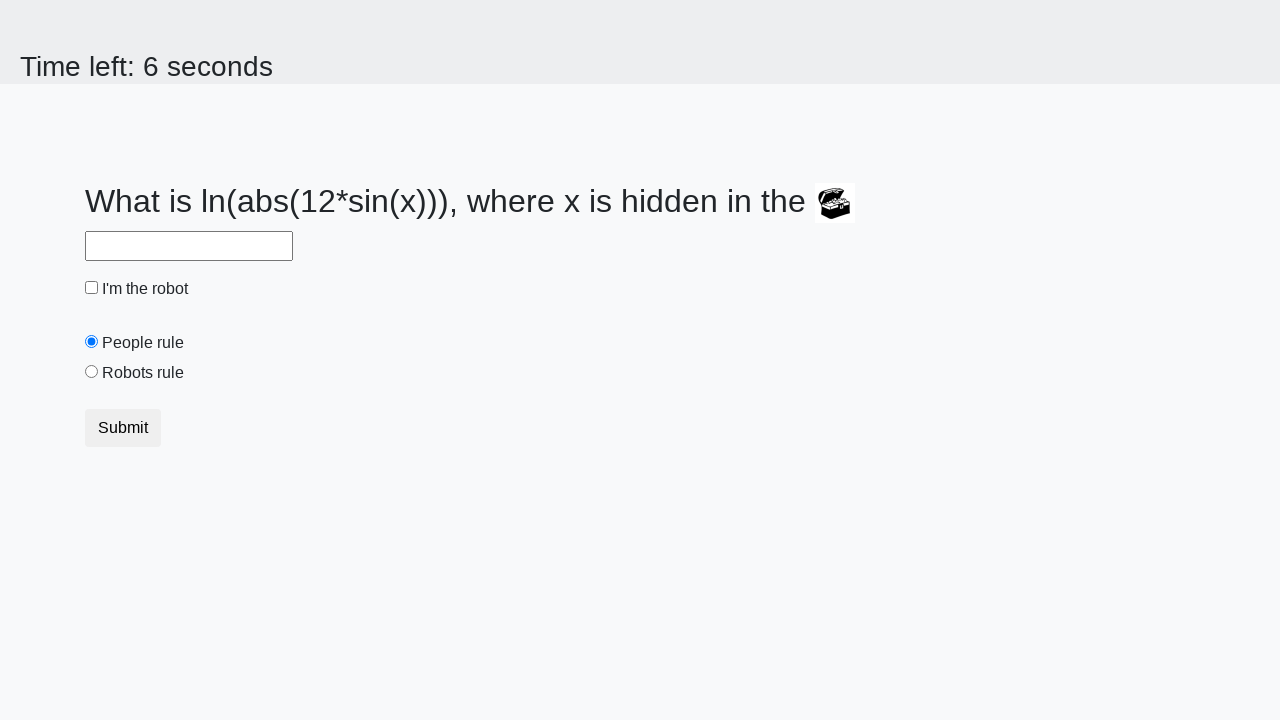

Filled answer field with calculated value on #answer
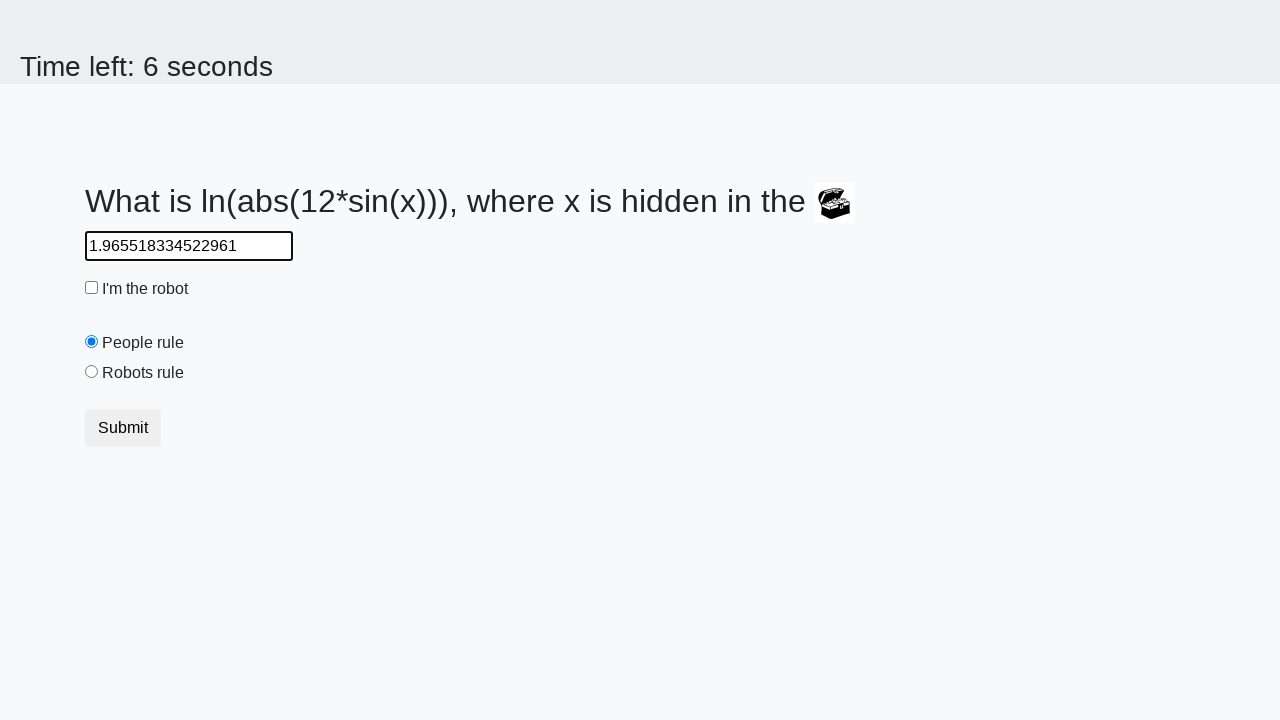

Checked the robot checkbox at (92, 288) on #robotCheckbox
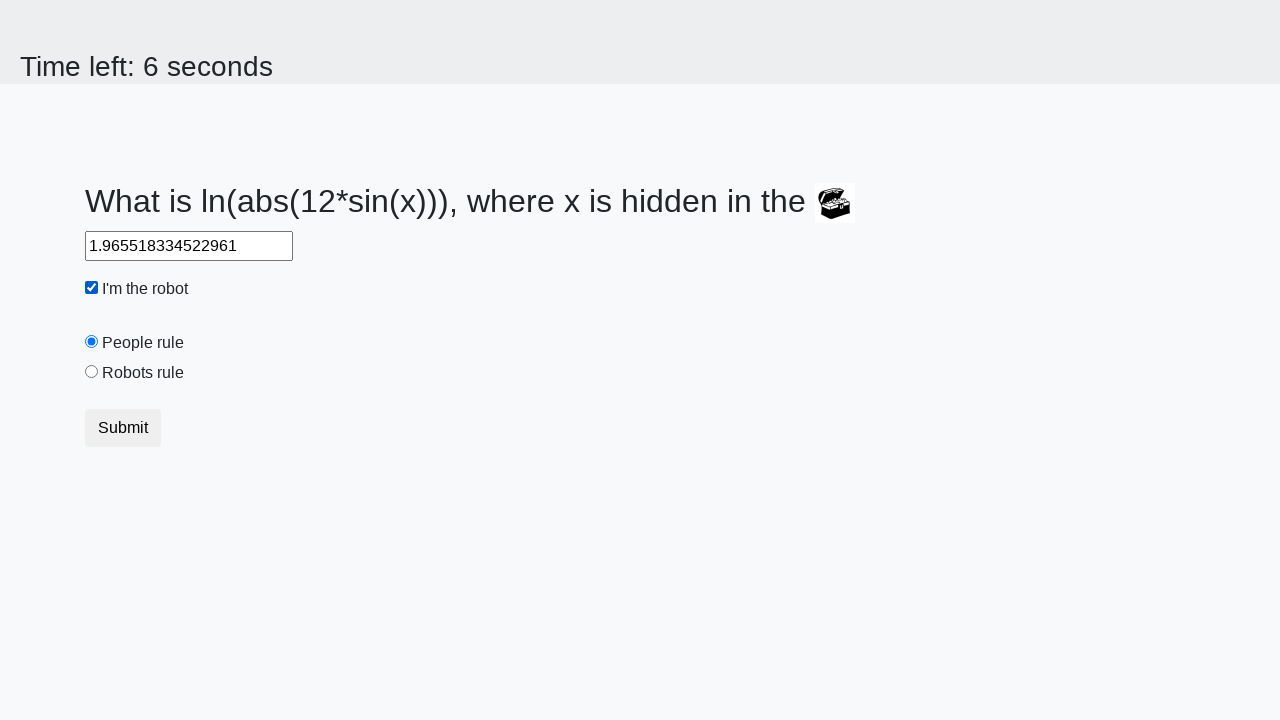

Checked the robots rule checkbox at (92, 372) on #robotsRule
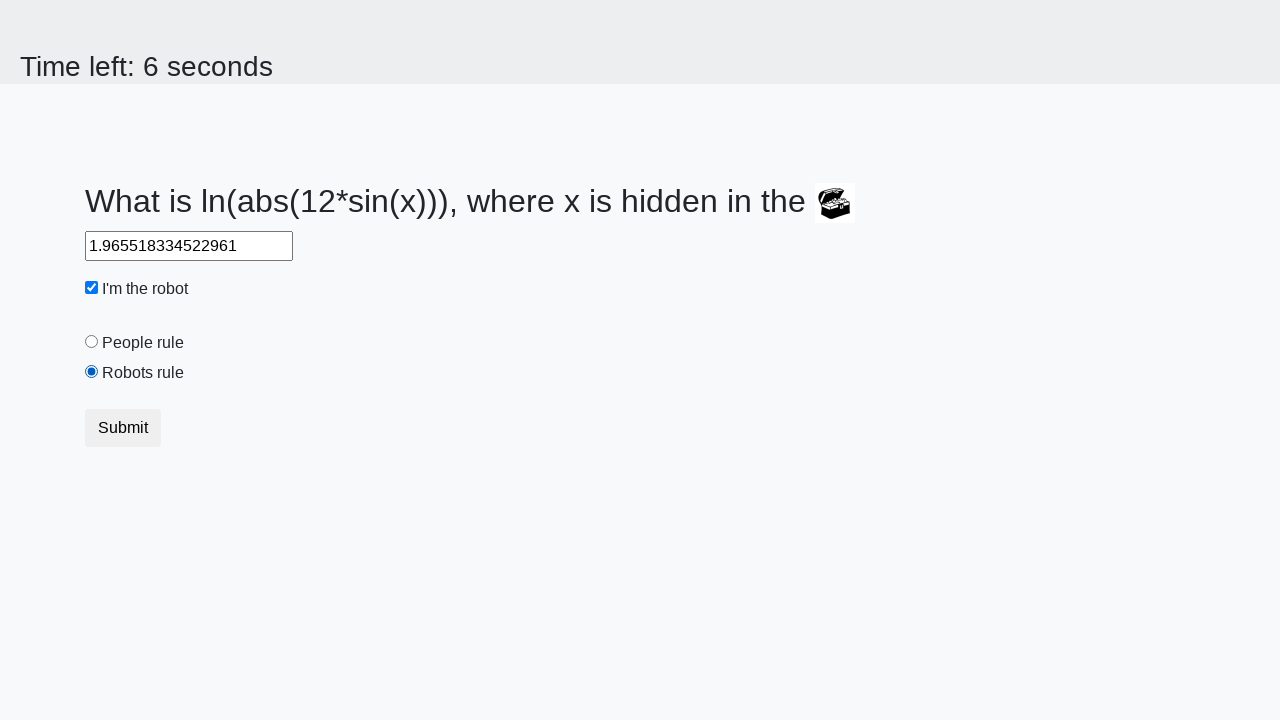

Clicked form submit button at (123, 428) on button[type="submit"]
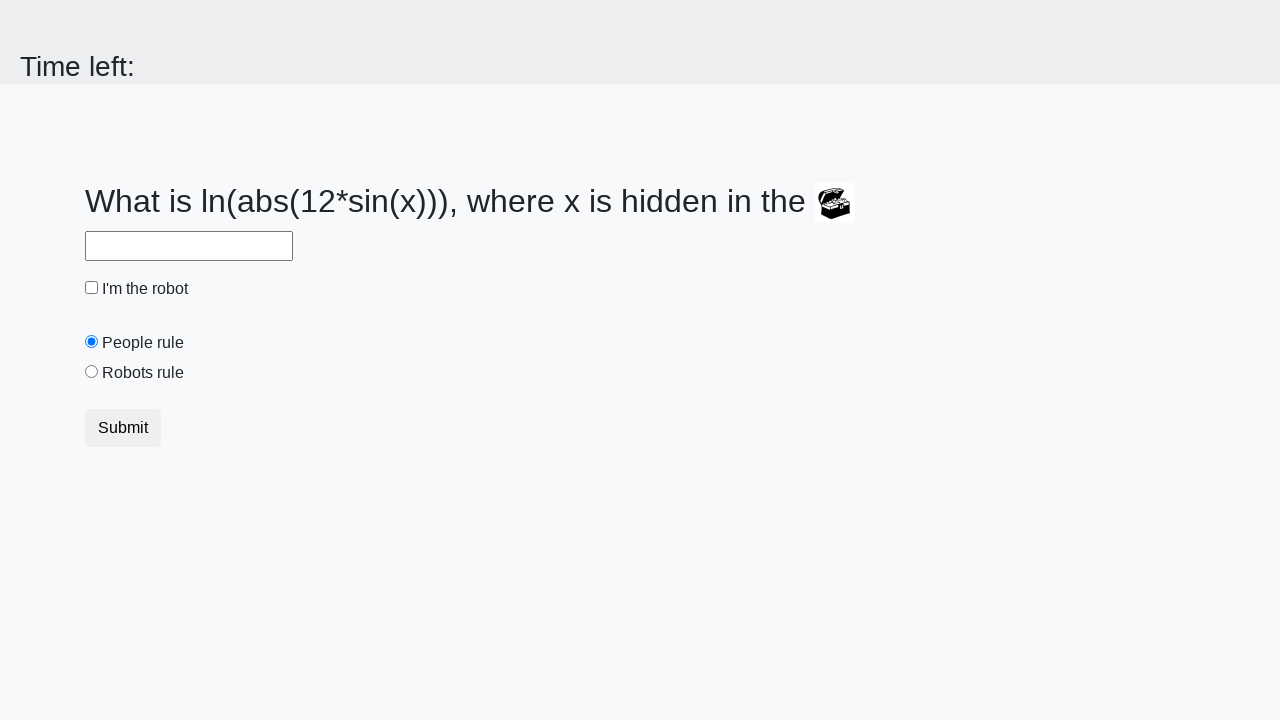

Set up alert handler to accept dialogs
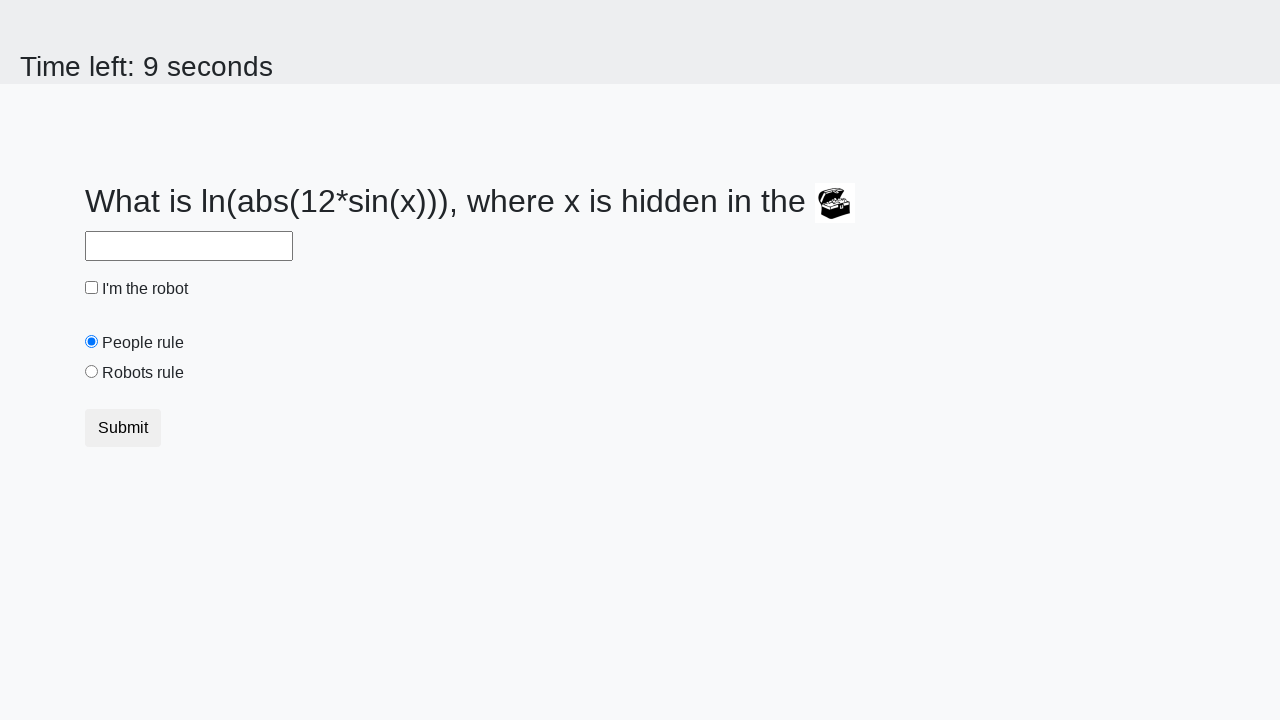

Waited for alert processing to complete
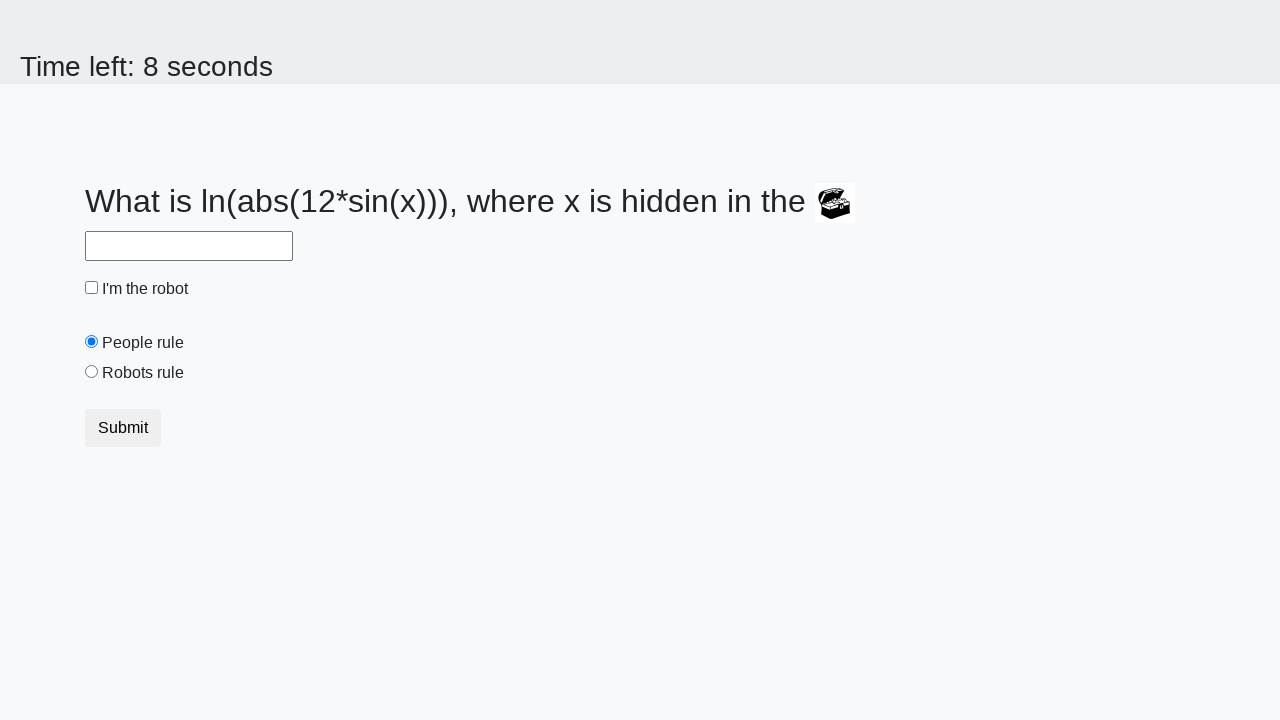

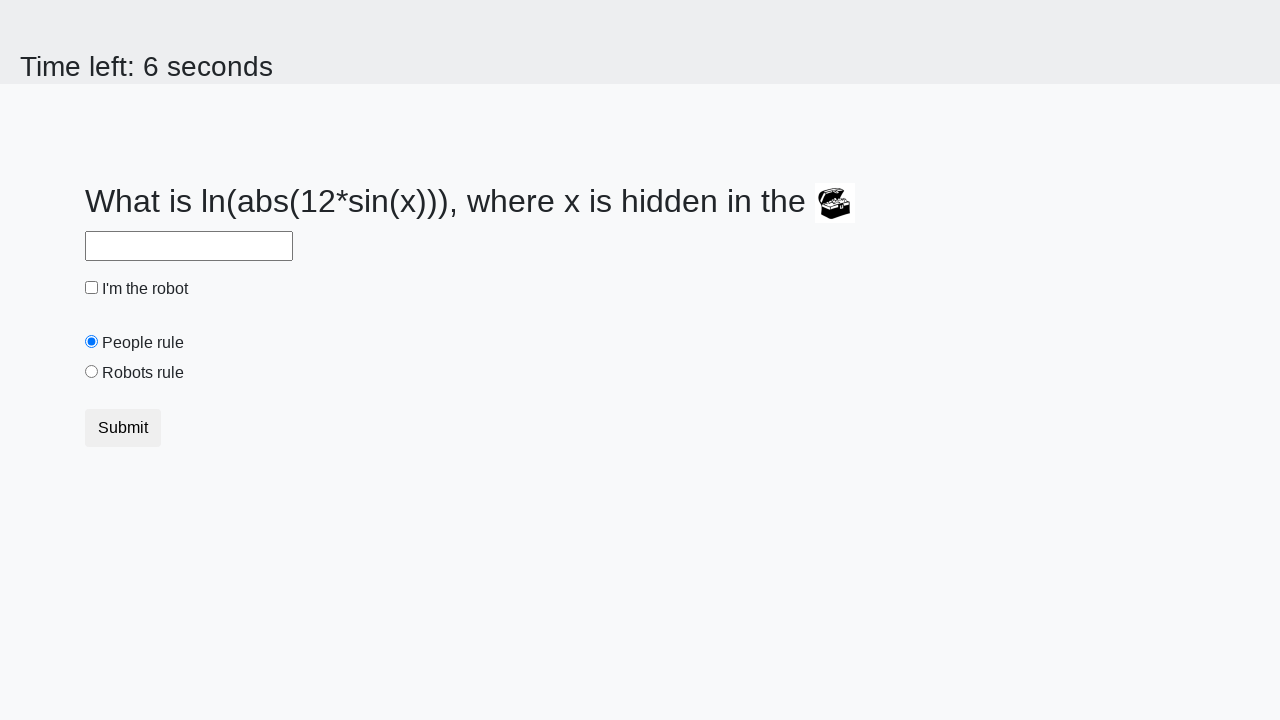